Tests right-click context menu functionality by right-clicking on an element and selecting the "Copy" option from the context menu

Starting URL: http://swisnl.github.io/jQuery-contextMenu/demo.html

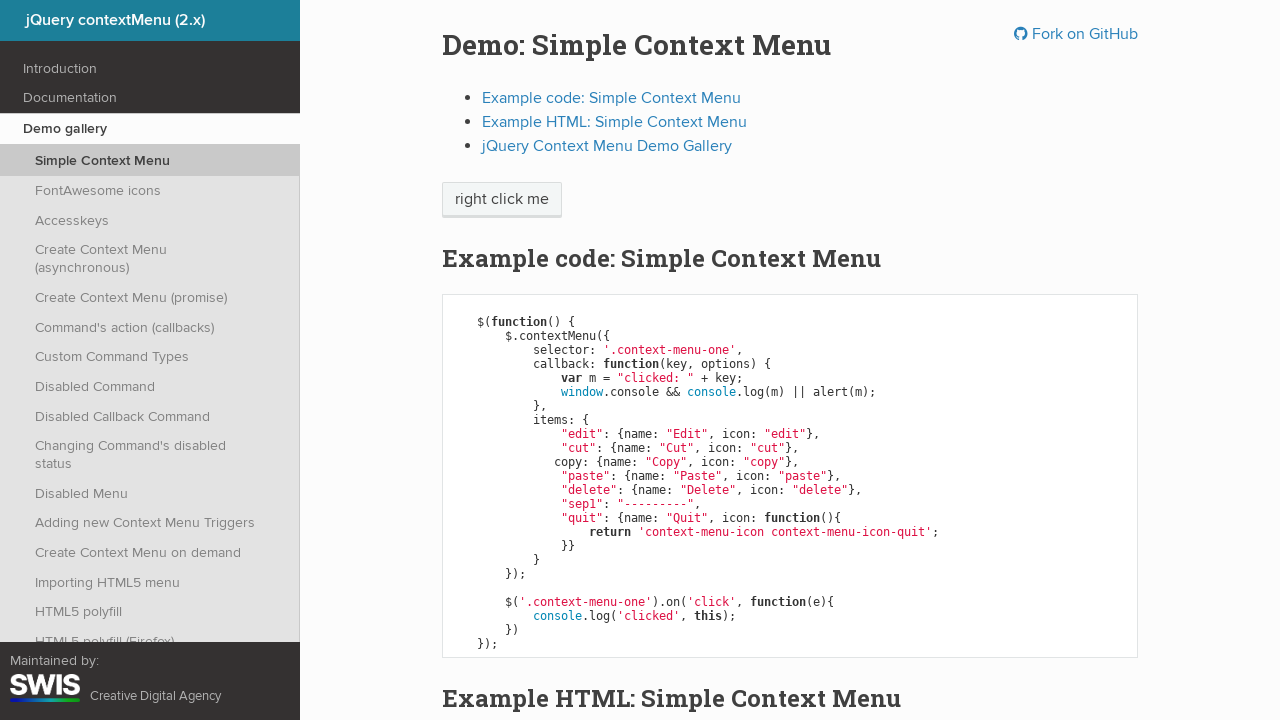

Located the 'right click me' element
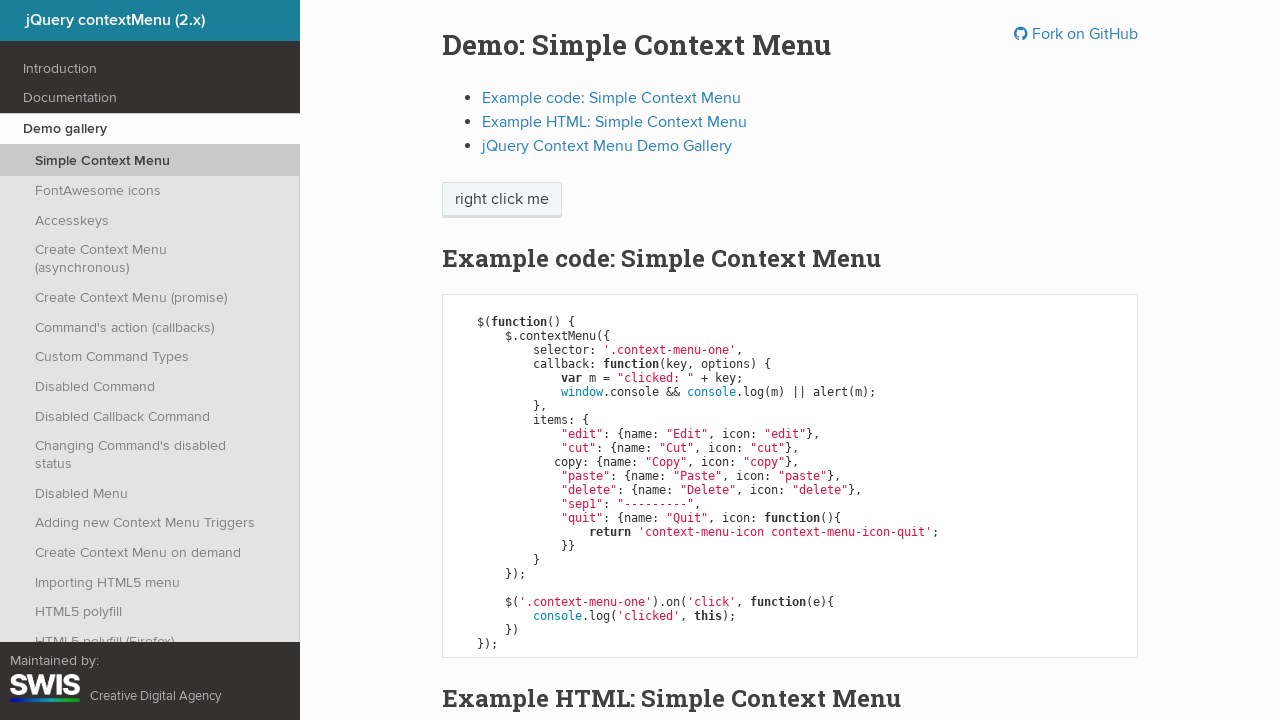

Right-clicked on the 'right click me' element at (502, 200) on xpath=//span[text()='right click me']
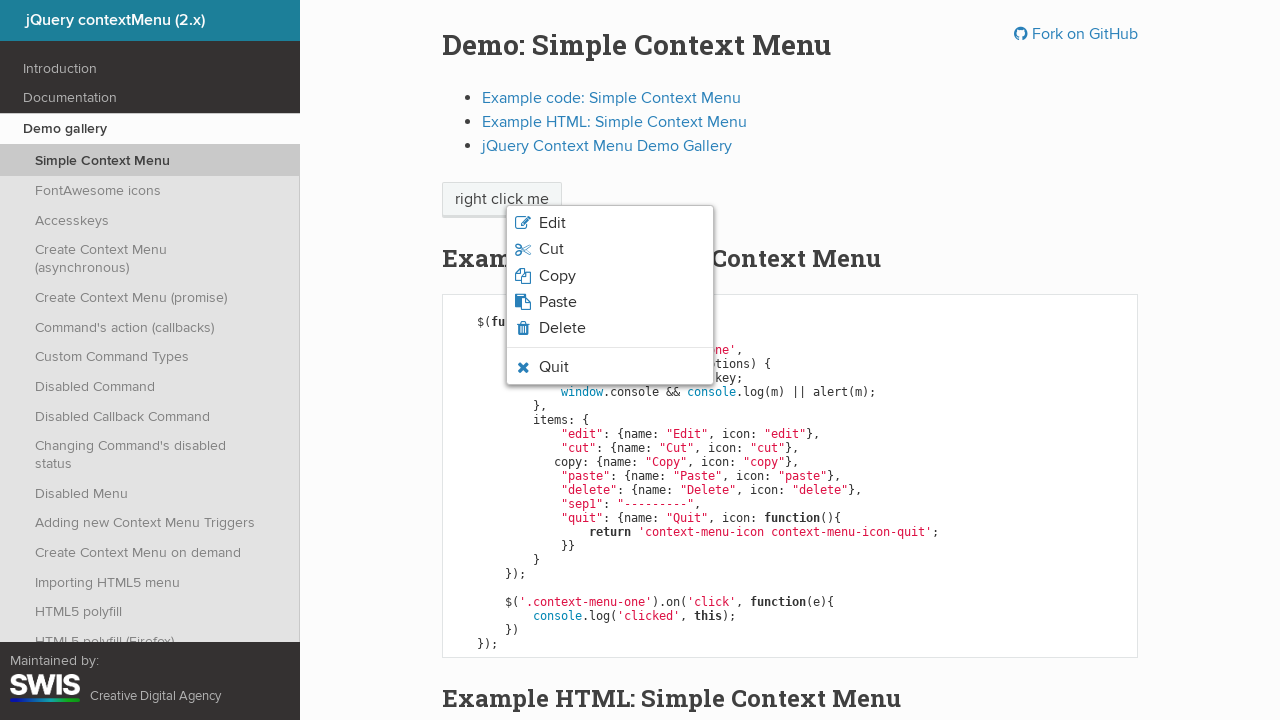

Context menu appeared
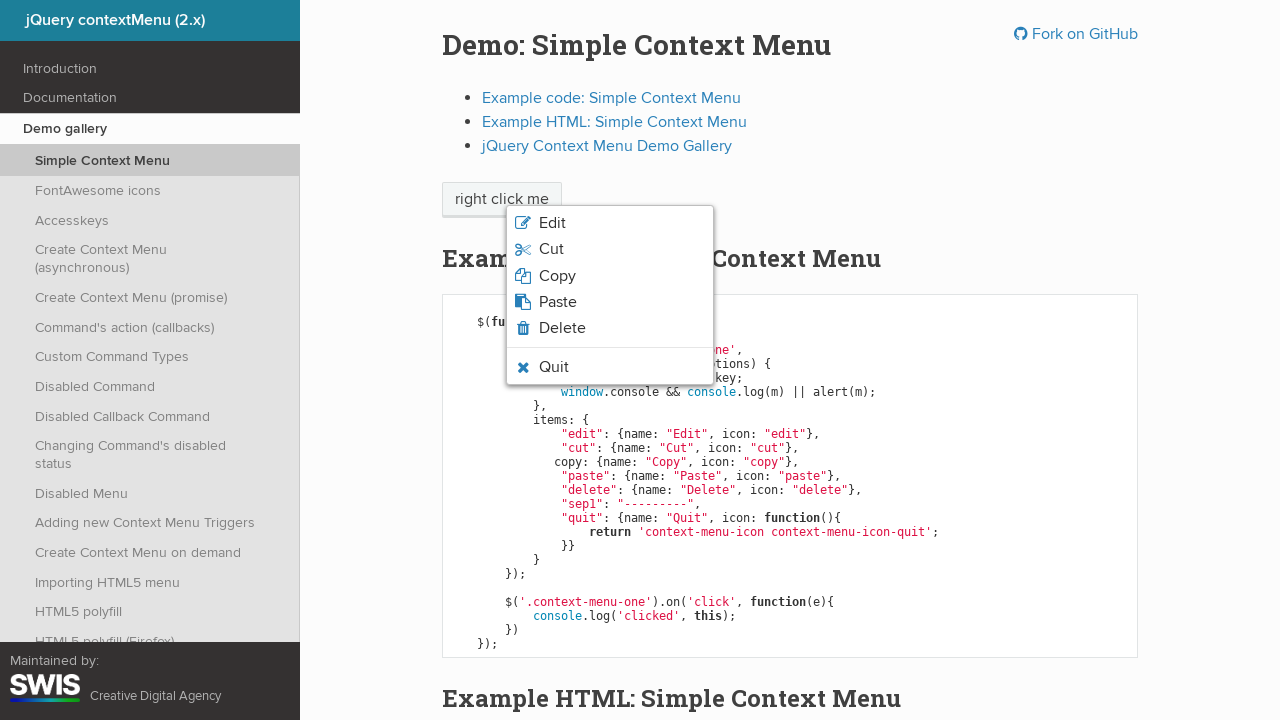

Located the 'Copy' option in the context menu
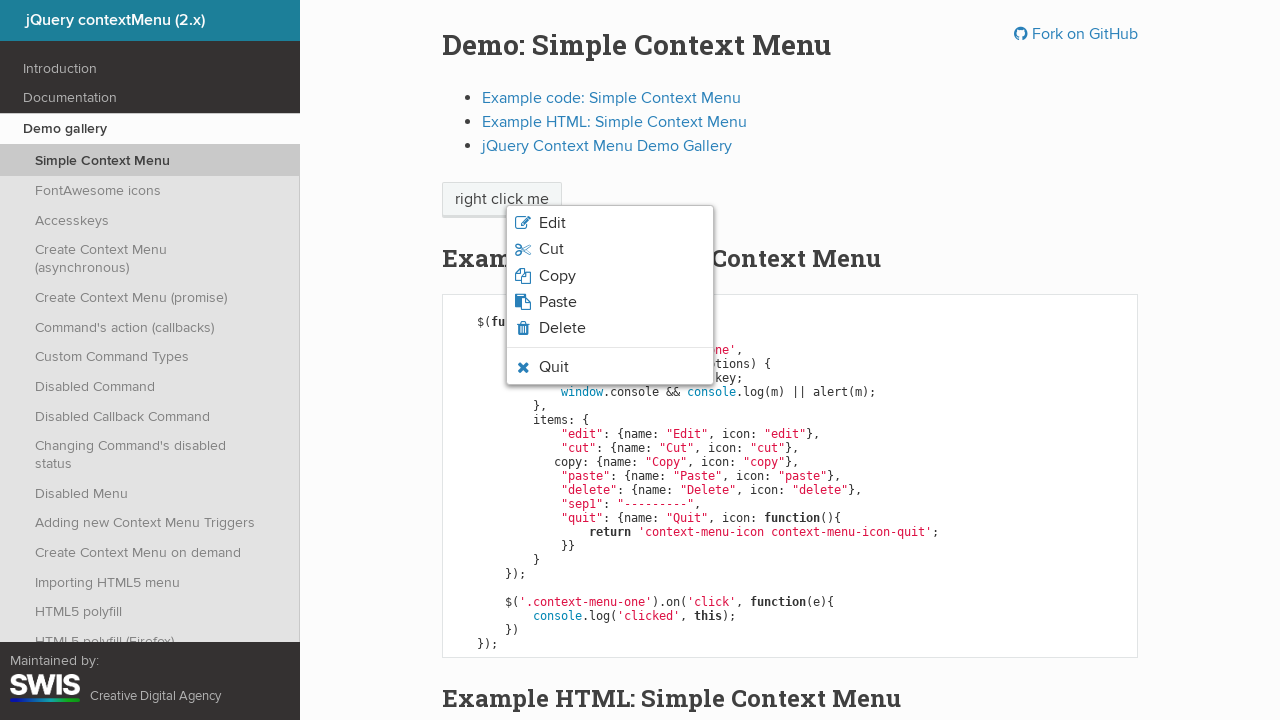

Clicked the 'Copy' option from the context menu at (557, 276) on xpath=//ul[@class='context-menu-list context-menu-root']/li/span >> internal:has
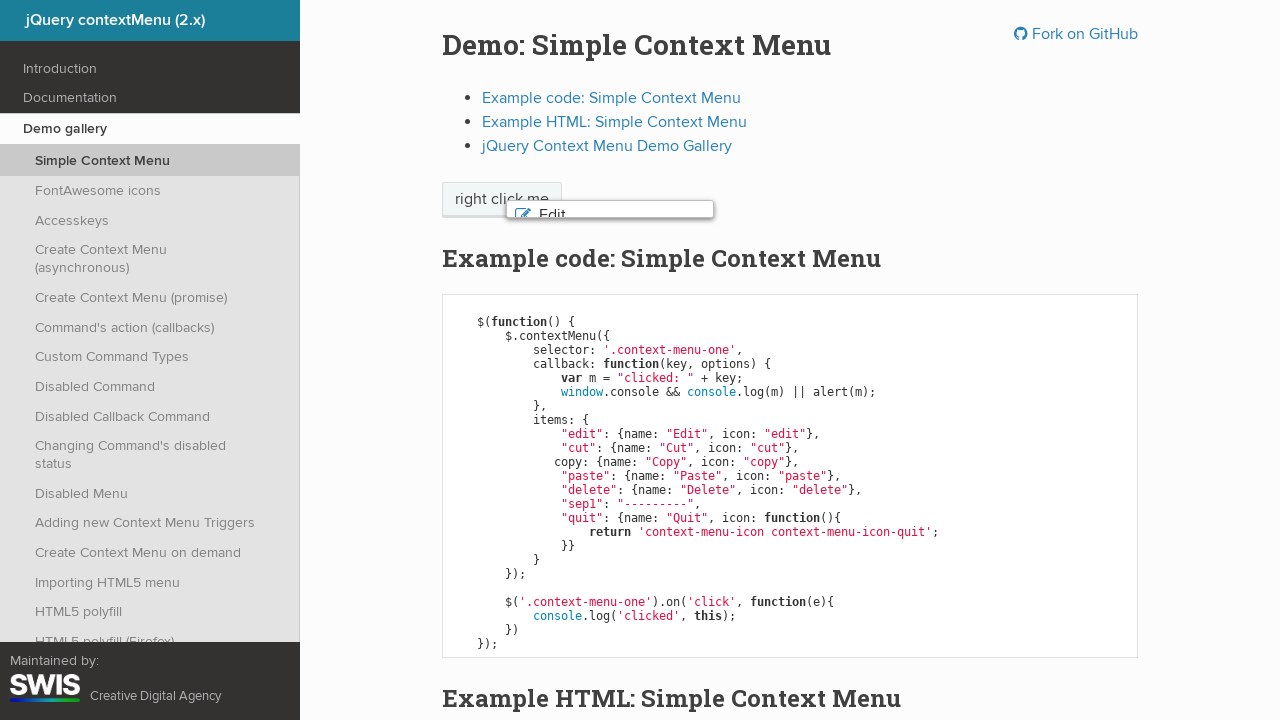

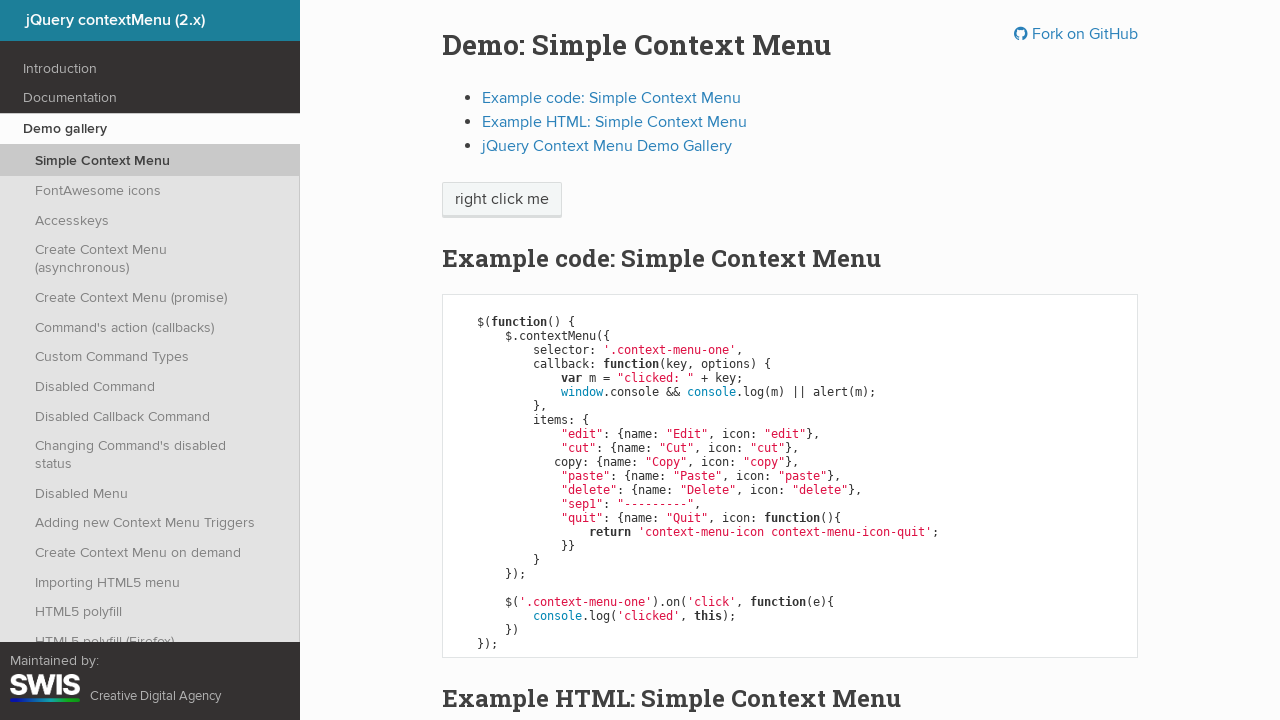